Verifies that a header logo image exists on the OrangeHRM page by locating an image element whose src attribute contains "logo".

Starting URL: http://alchemy.hguy.co/orangehrm

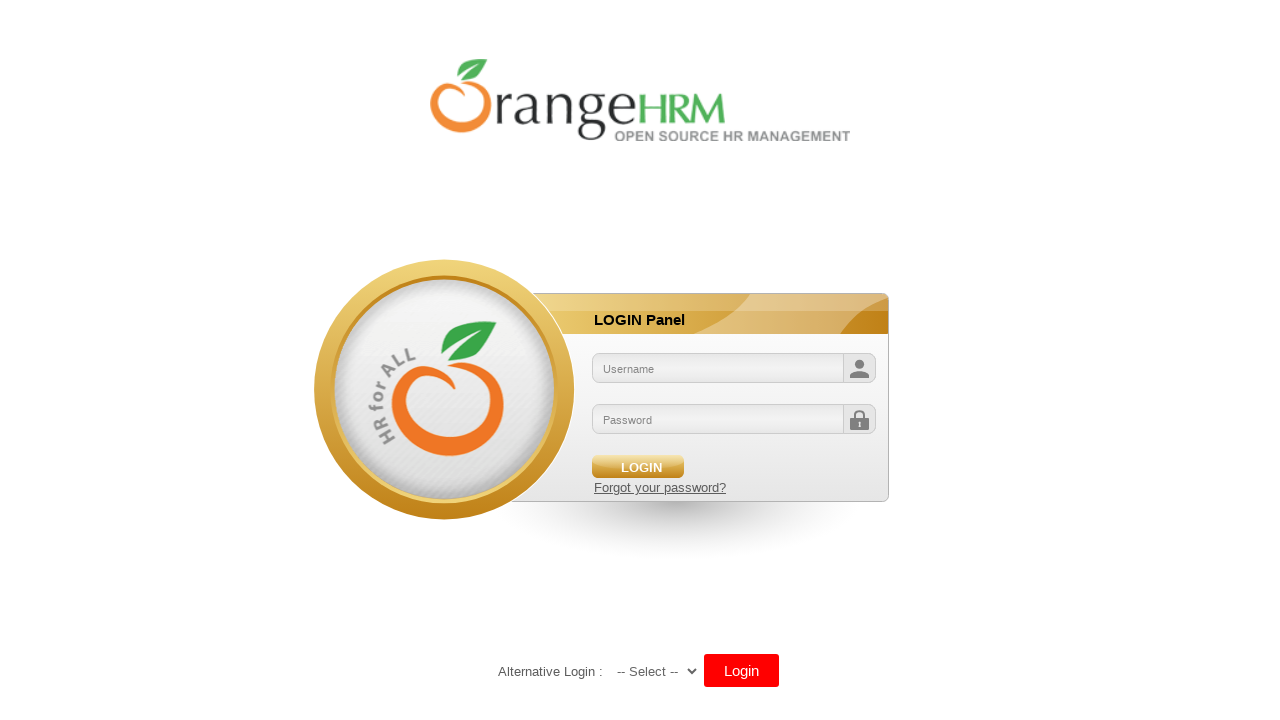

Header logo image appeared and is visible
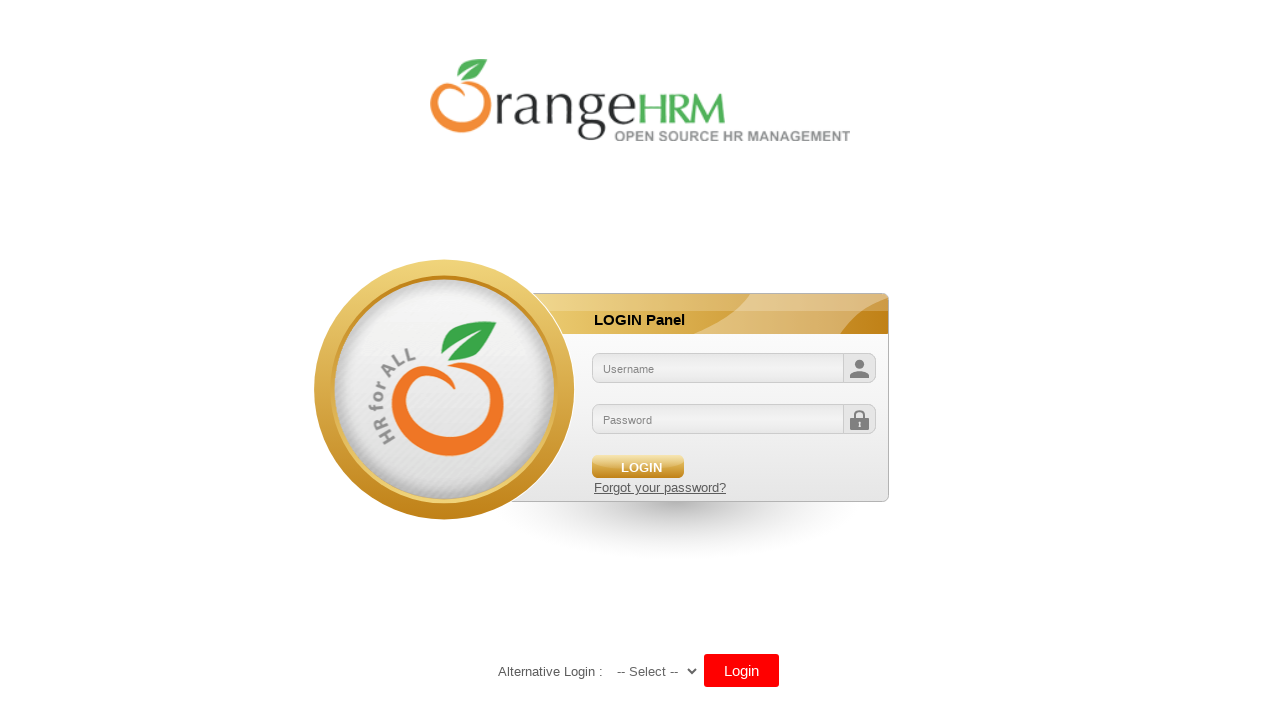

Retrieved header image src attribute: /orangehrm/symfony/web/webres_5d69118beeec64.10301452/themes/default/images/login/logo.png
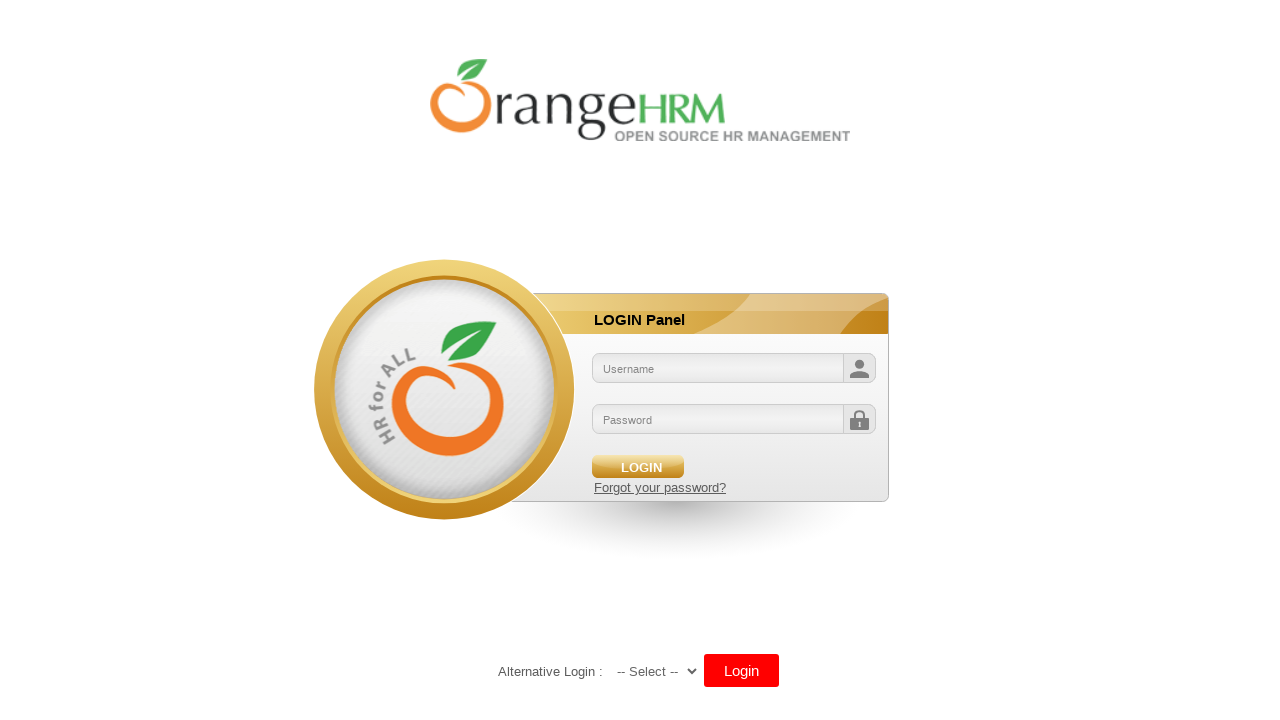

Verified that header logo image element exists
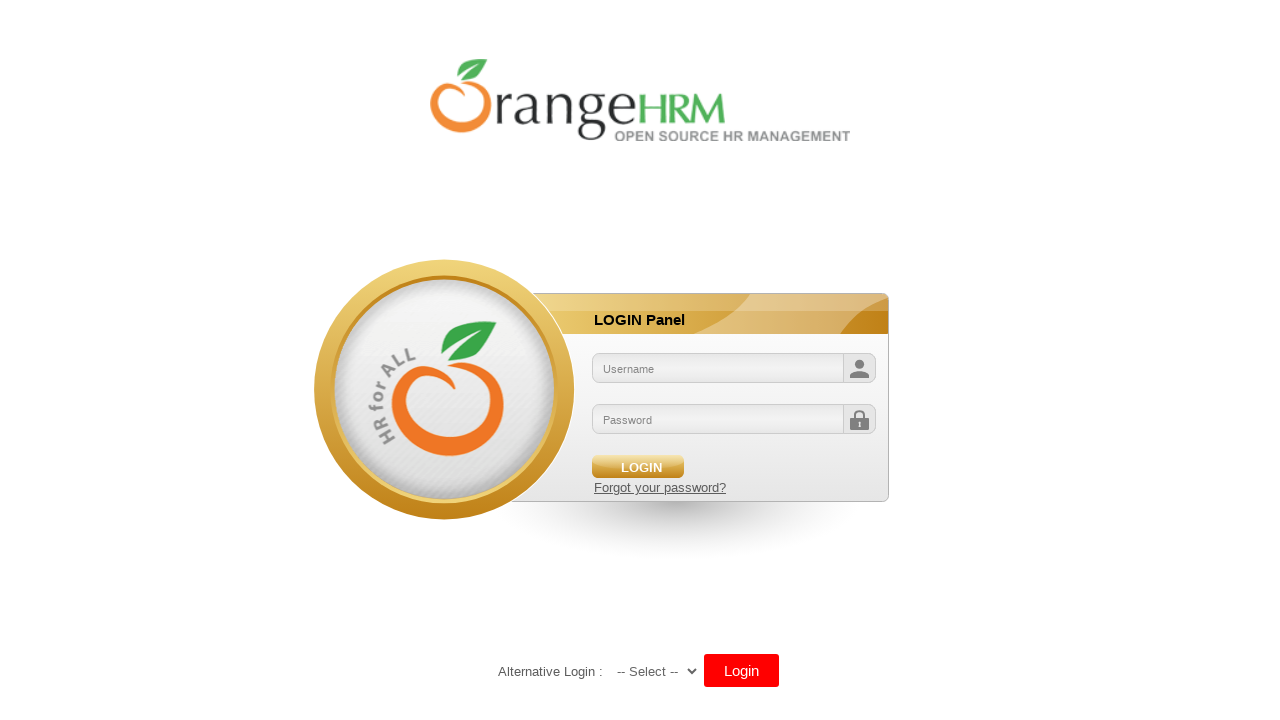

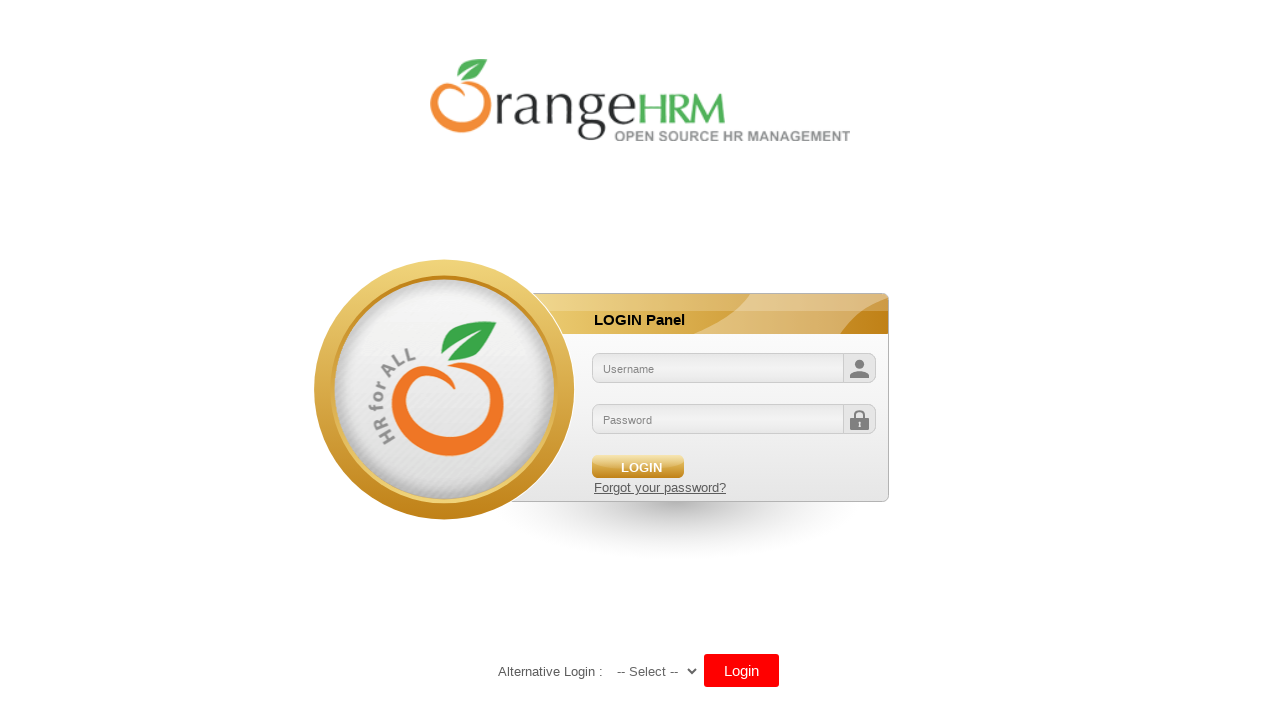